Tests JavaScript prompt alert functionality by clicking a button to trigger a prompt, entering text into the prompt, accepting it, and verifying the result is displayed on the page.

Starting URL: https://training-support.net/webelements/alerts

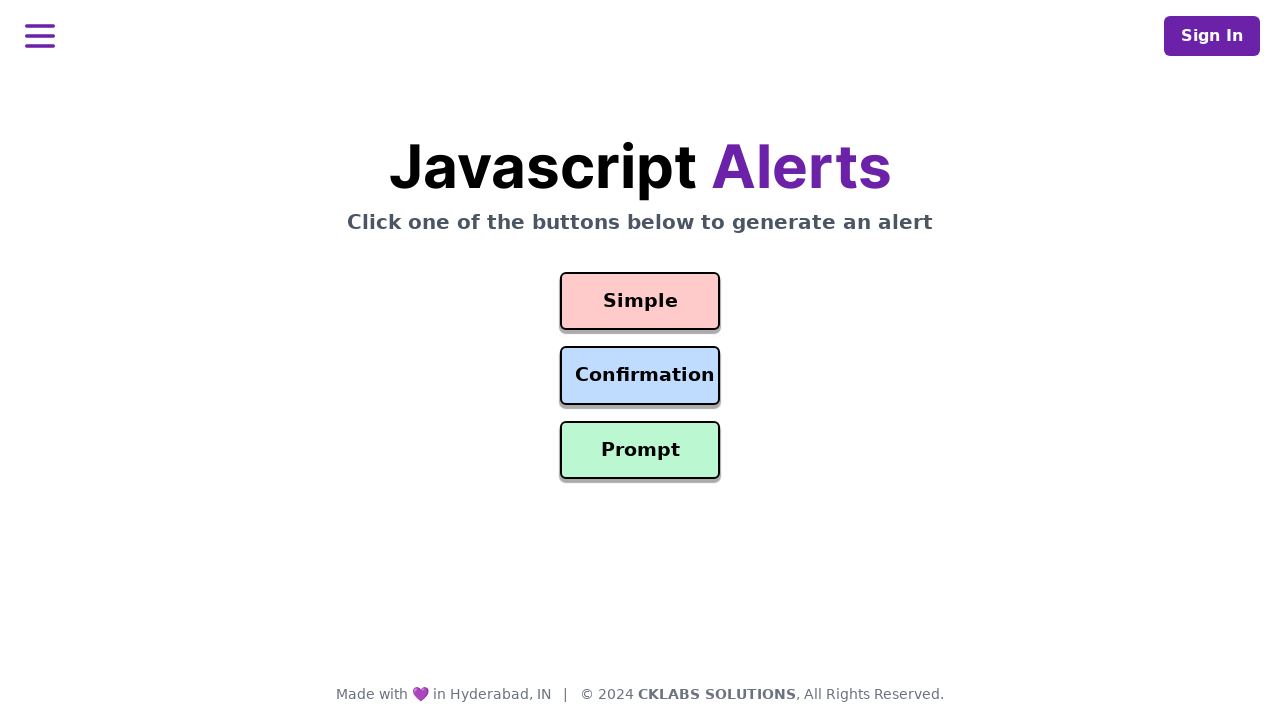

Set up dialog handler to accept prompt with 'Awesome!' text
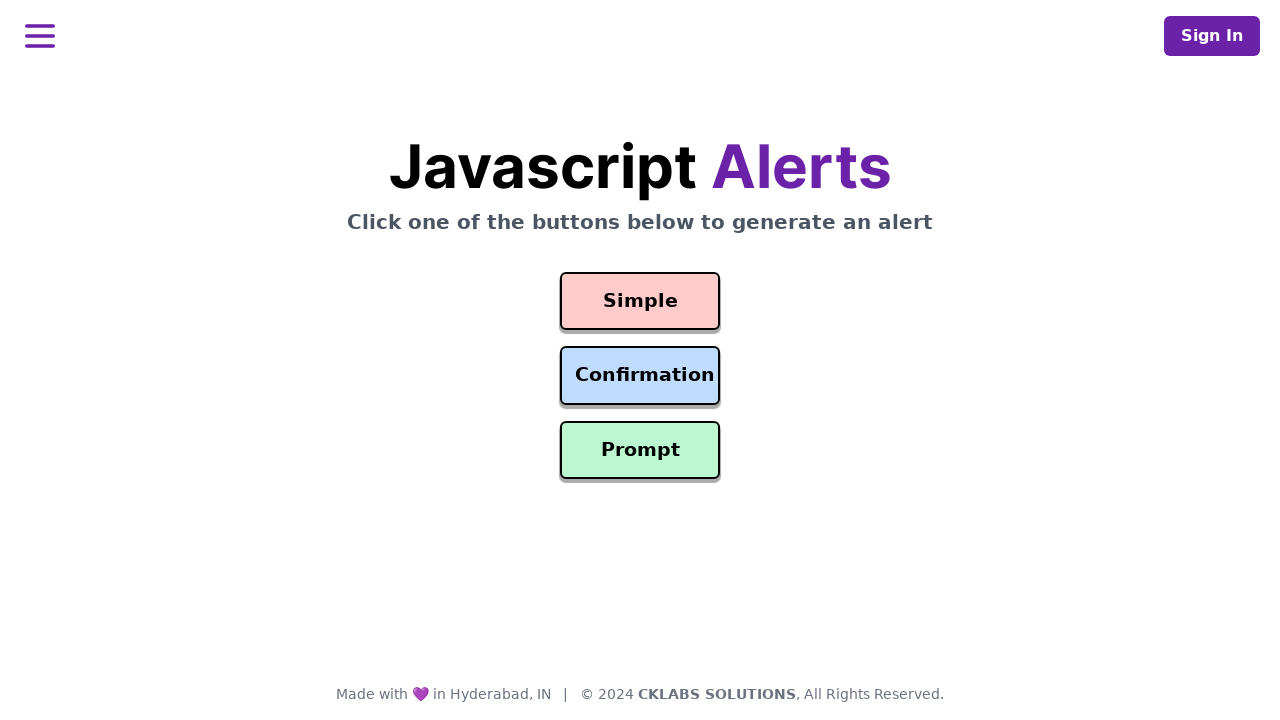

Clicked prompt button to trigger JavaScript prompt alert at (640, 450) on #prompt
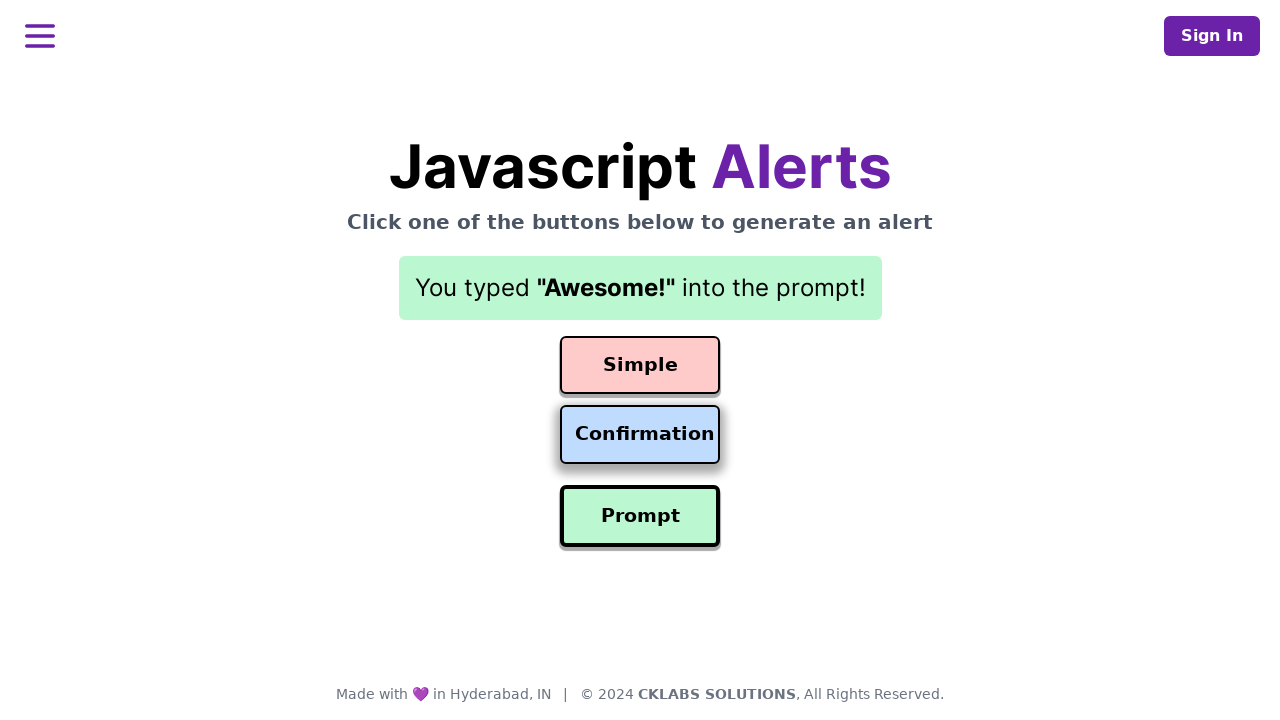

Result text appeared on the page after accepting prompt
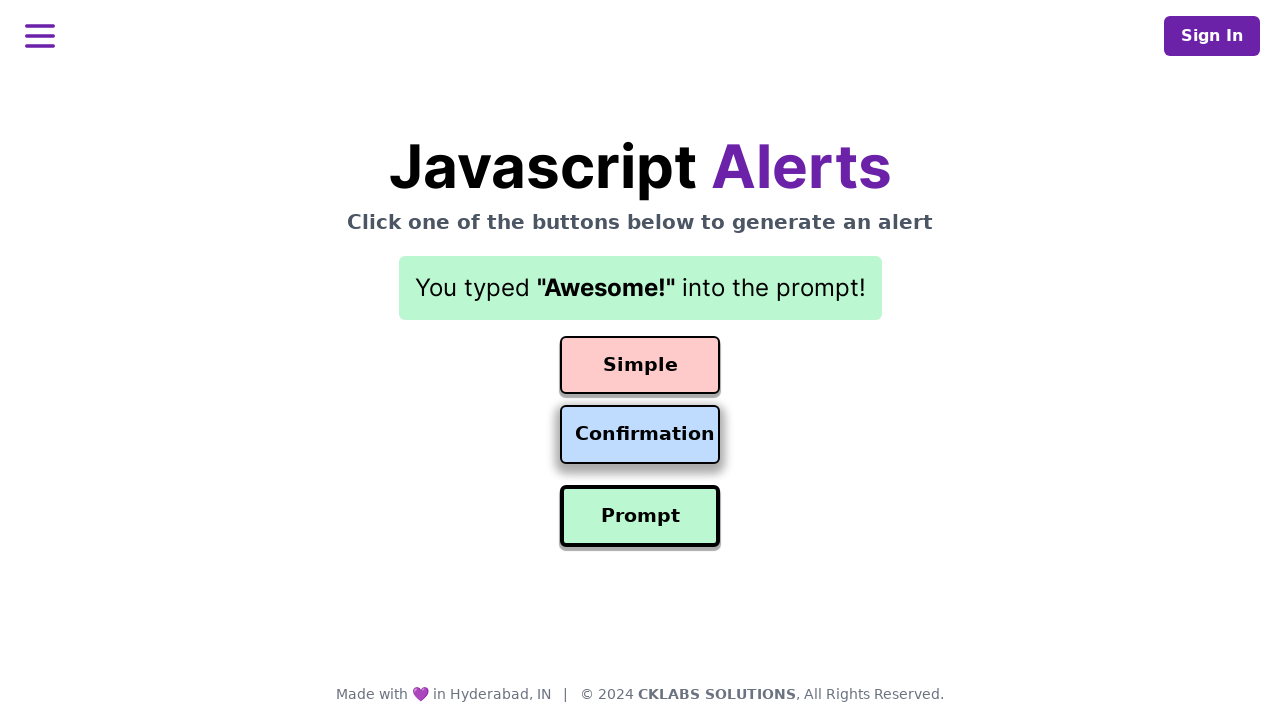

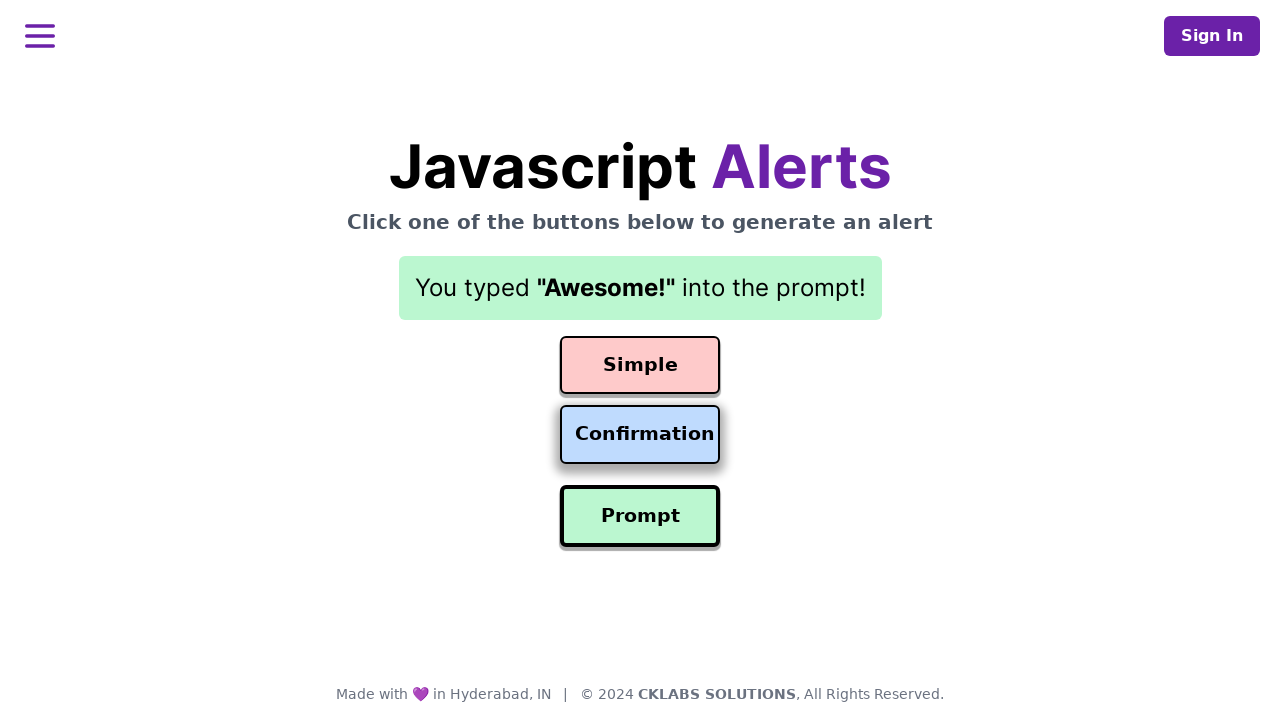